Tests registration failure when attempting to register with an existing username

Starting URL: https://buggy.justtestit.org/register

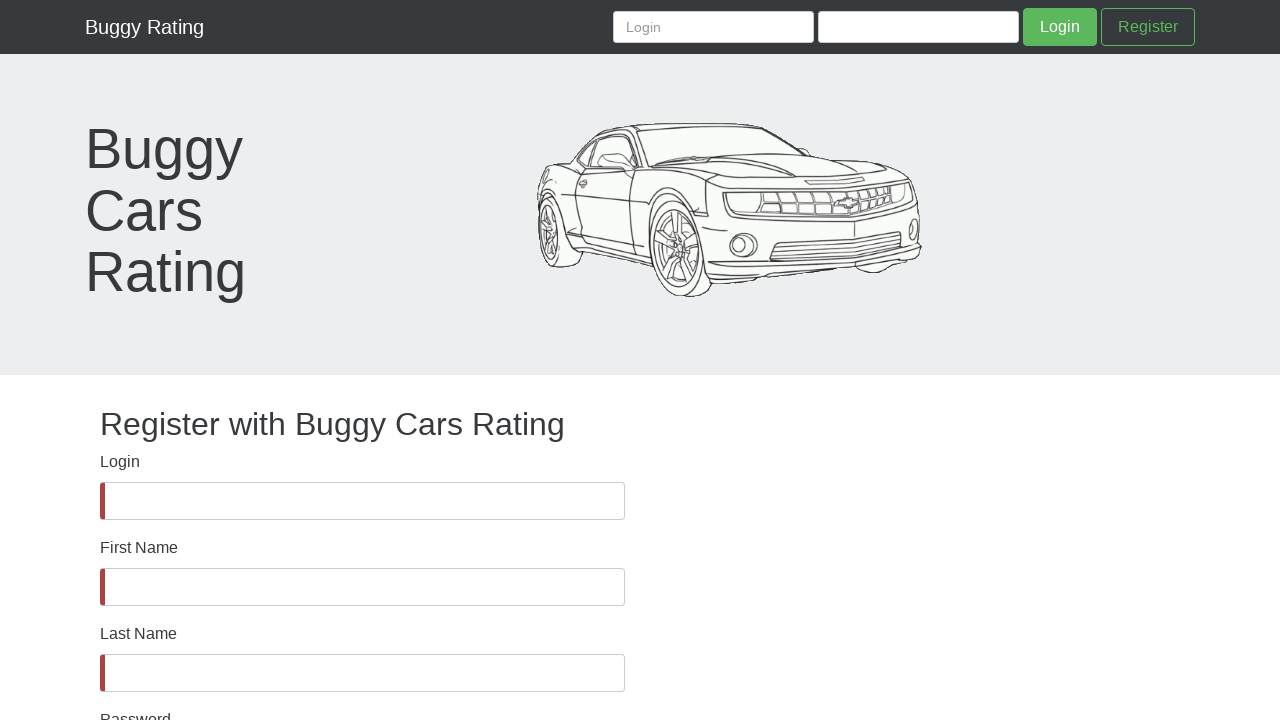

Filled username field with 'existinguser123' on #username
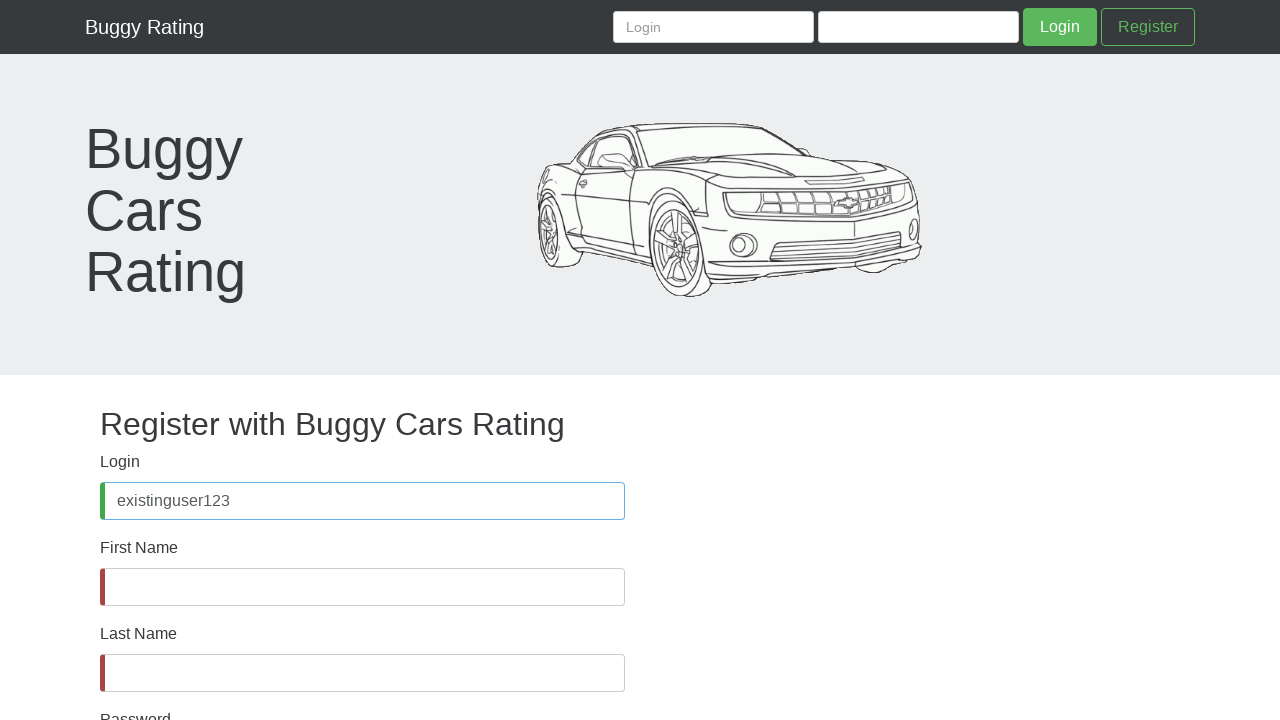

Filled first name field with 'Maria' on #firstName
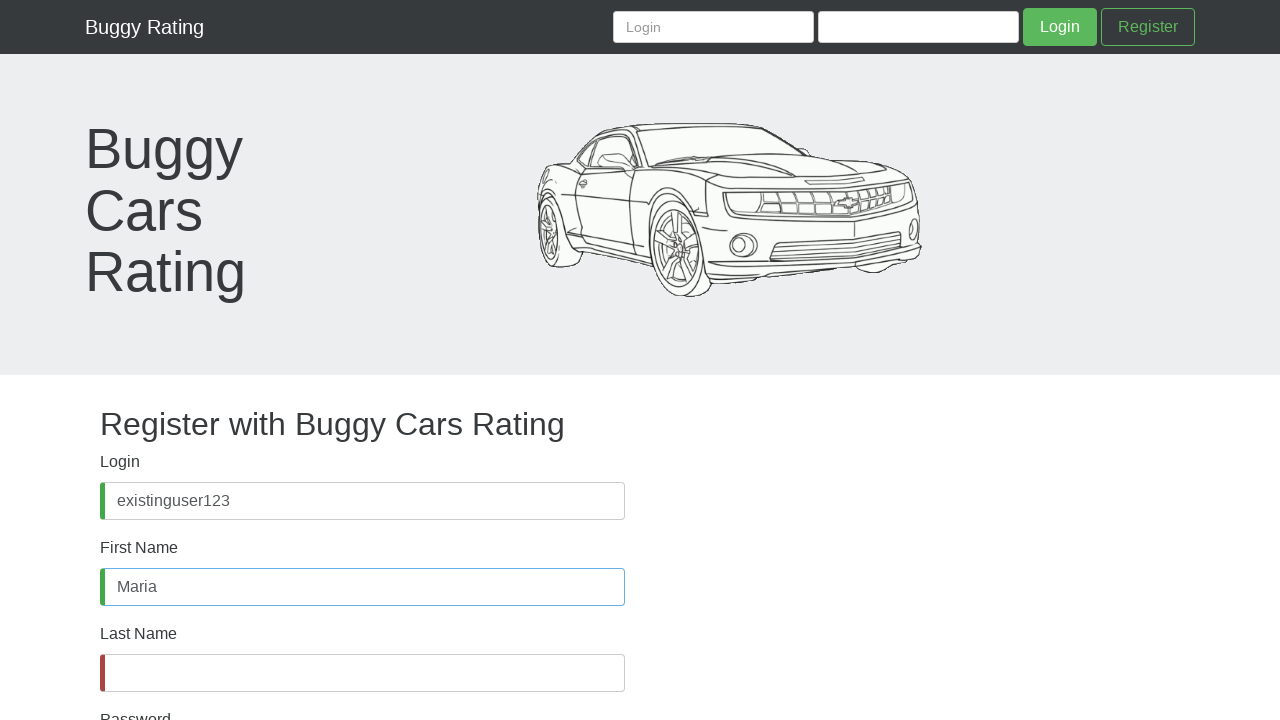

Filled last name field with 'Garcia' on #lastName
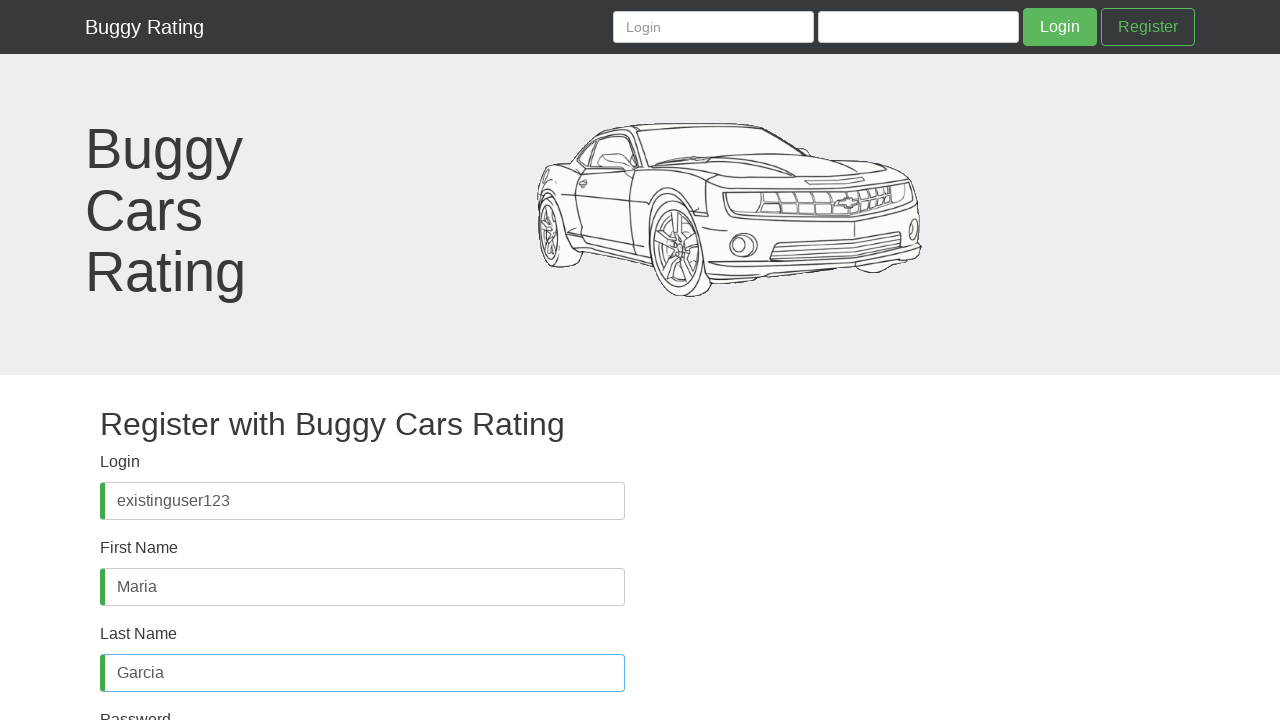

Filled password field with 'SecurePass456!' on #password
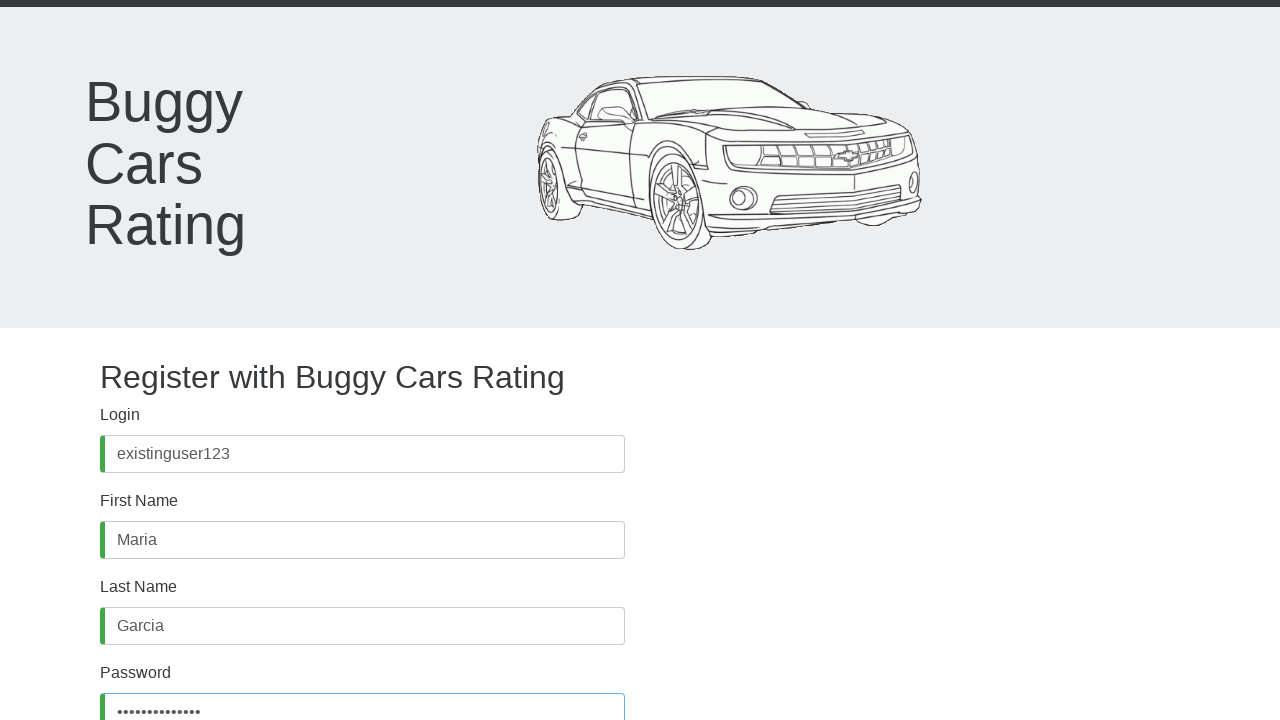

Filled confirm password field with 'SecurePass456!' on #confirmPassword
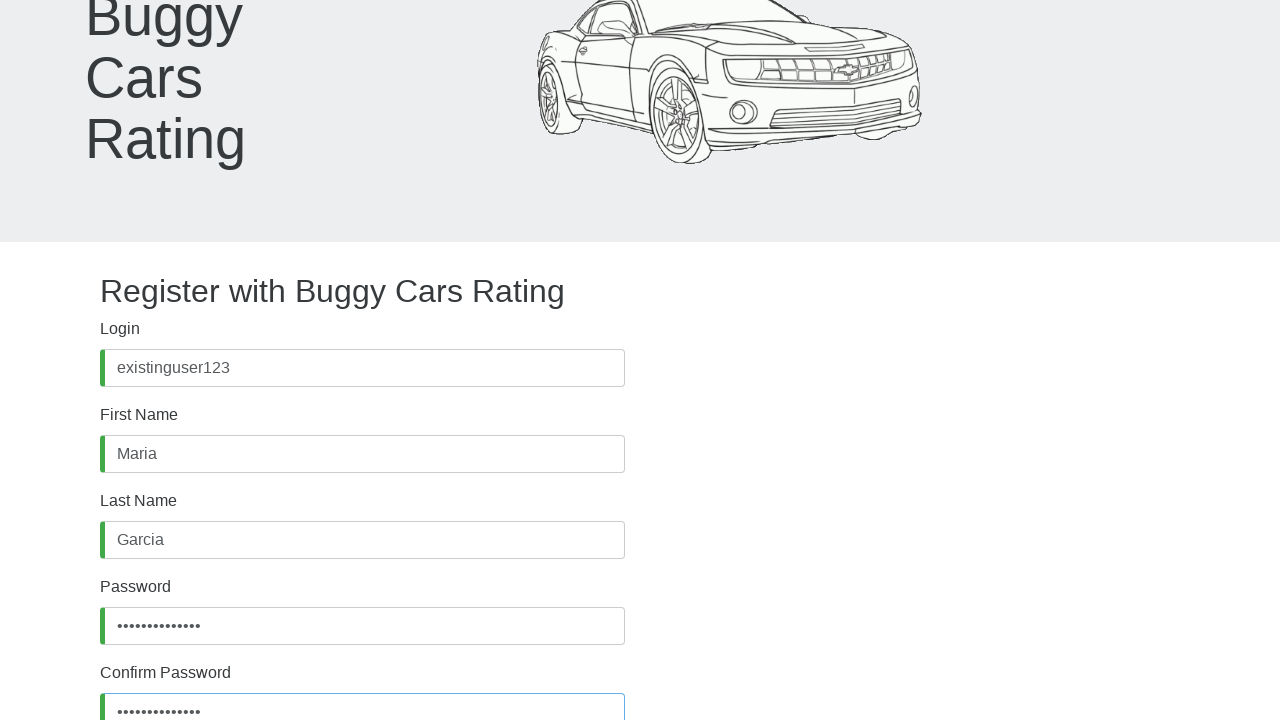

Clicked Register button to submit registration form at (147, 628) on button:has-text('Register')
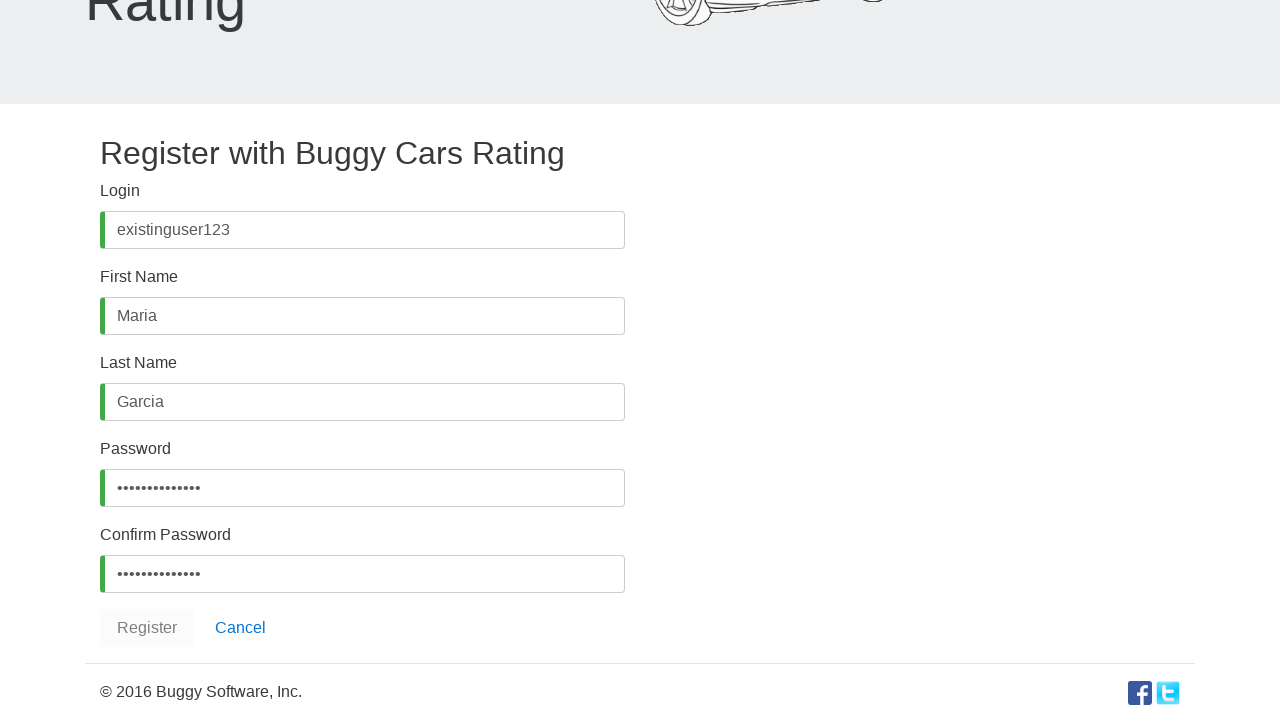

Error message appeared indicating existing username registration failure
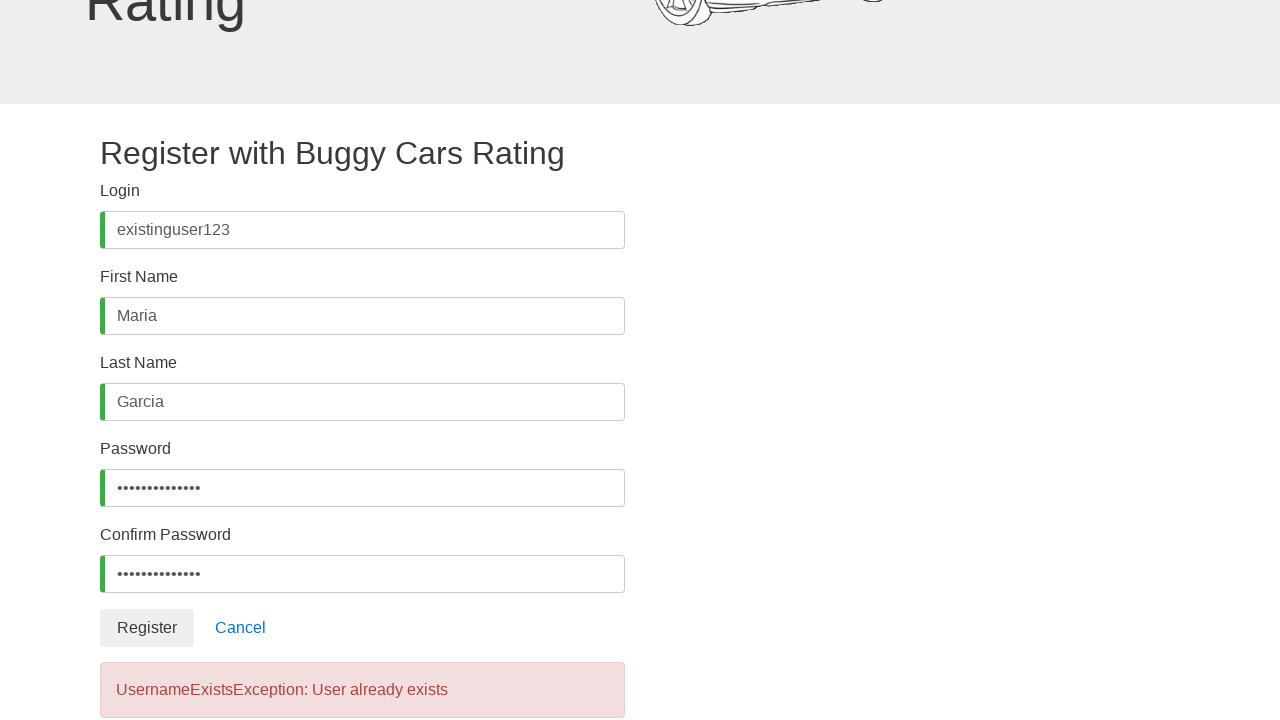

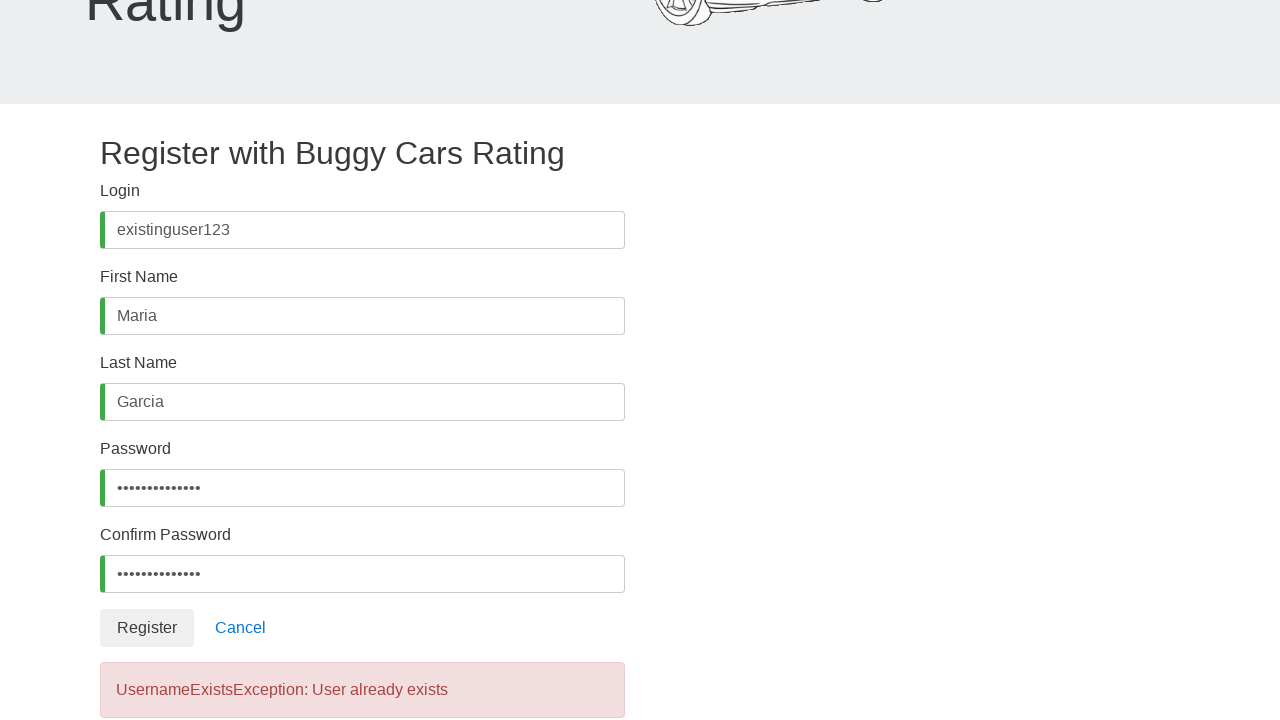